Tests JavaScript confirm alert handling by clicking a button to trigger the alert, reading the alert text, and accepting the alert by clicking OK

Starting URL: https://v1.training-support.net/selenium/javascript-alerts

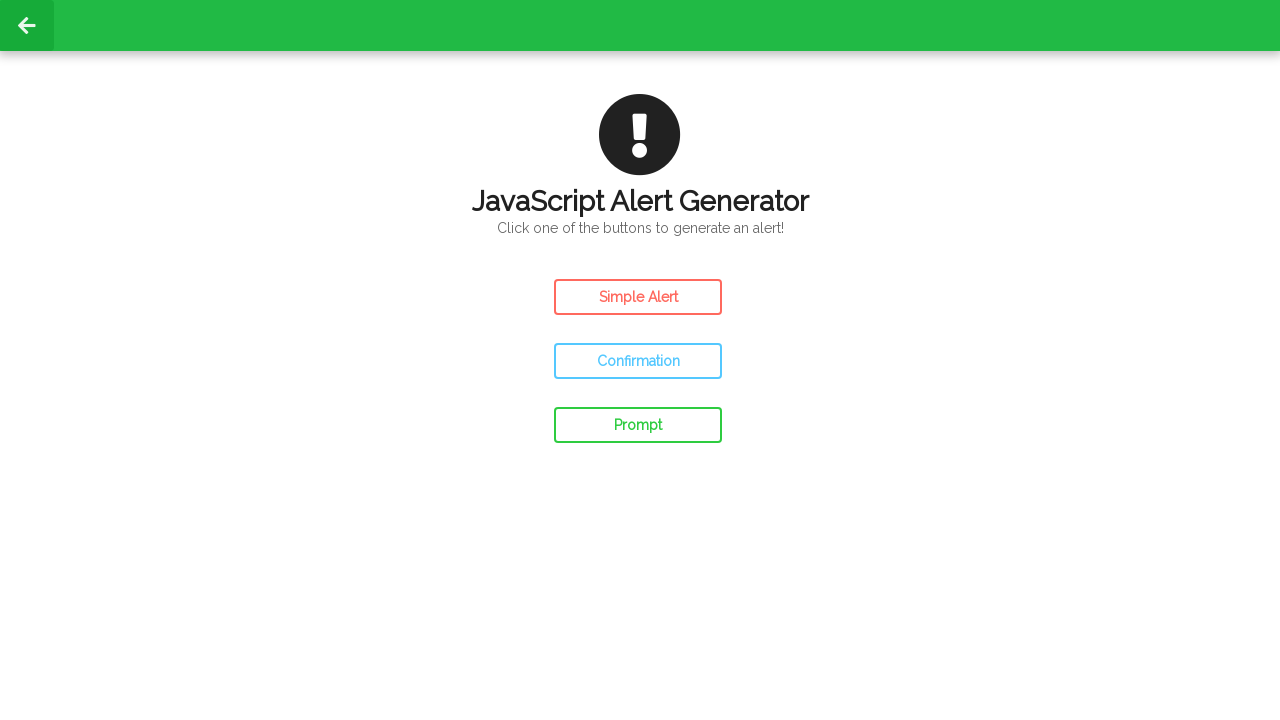

Clicked the confirm button to trigger the JavaScript alert at (638, 361) on #confirm
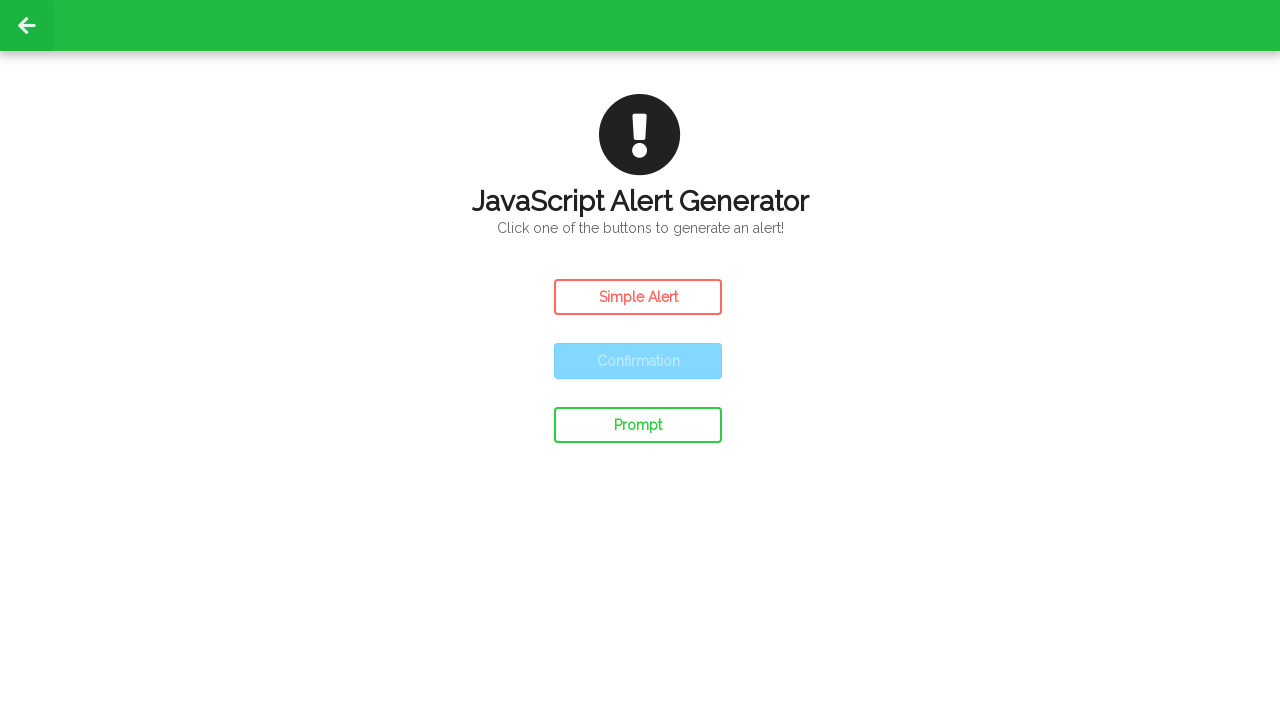

Set up dialog handler to accept alerts
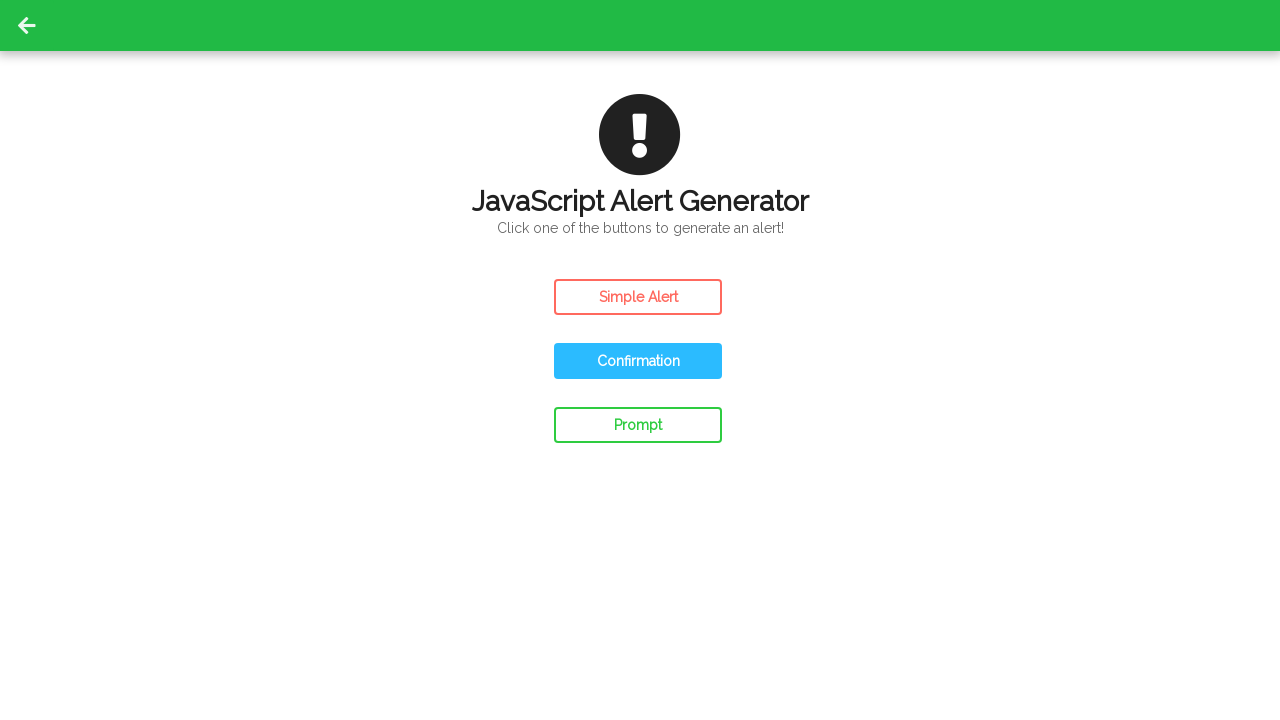

Set up one-time dialog handler to accept the next alert
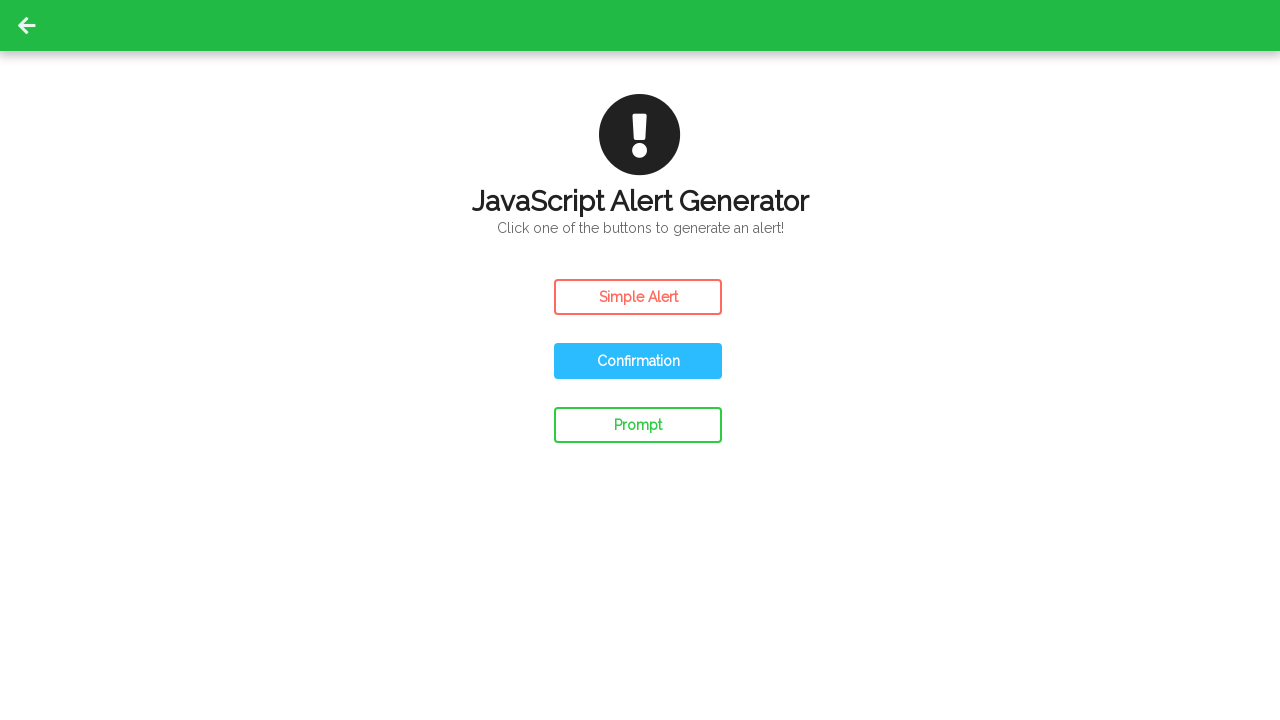

Clicked the confirm button again to trigger the dialog at (638, 361) on #confirm
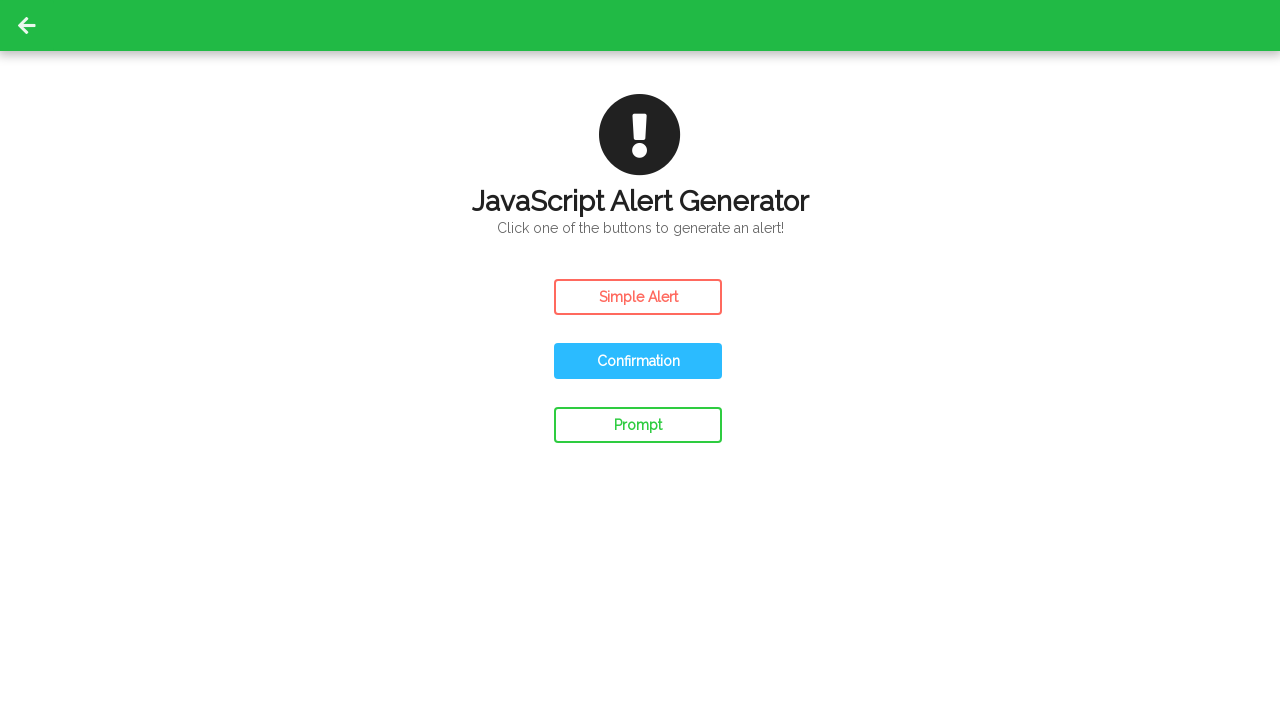

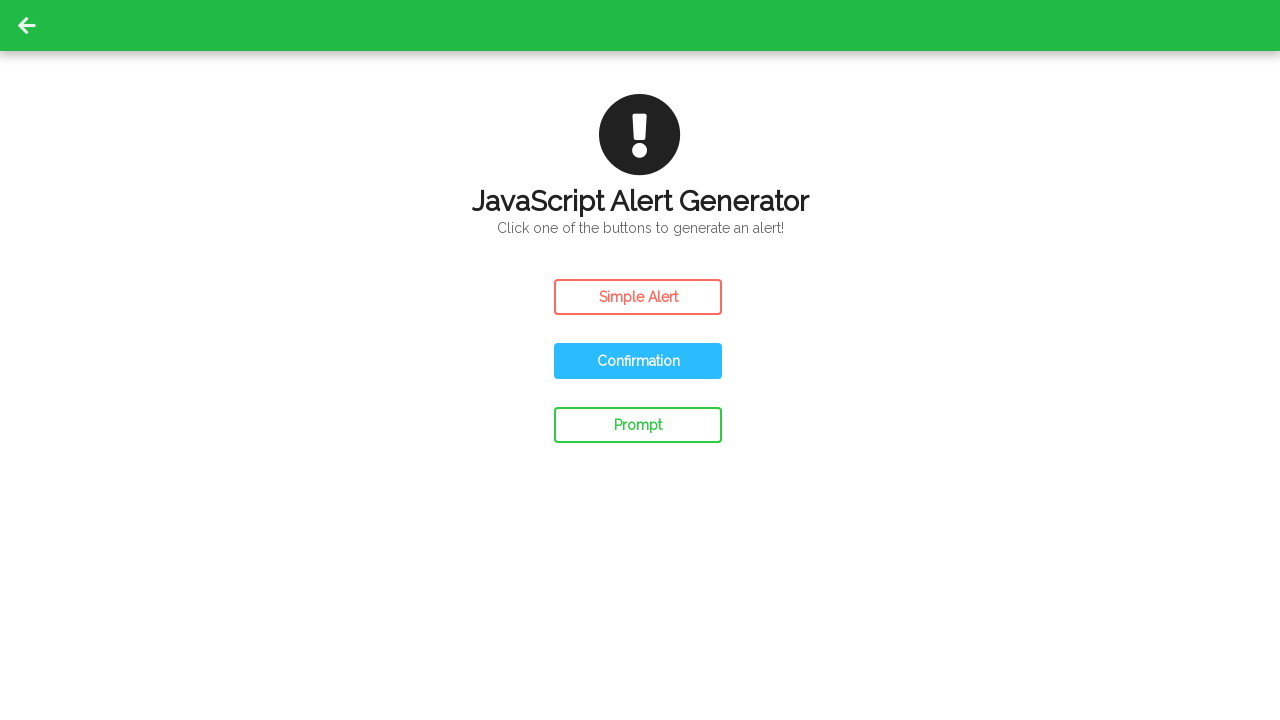